Tests navigation on Edureka website by clicking the Courses link and simulating keyboard navigation through the page using arrow and tab keys.

Starting URL: https://www.edureka.co/

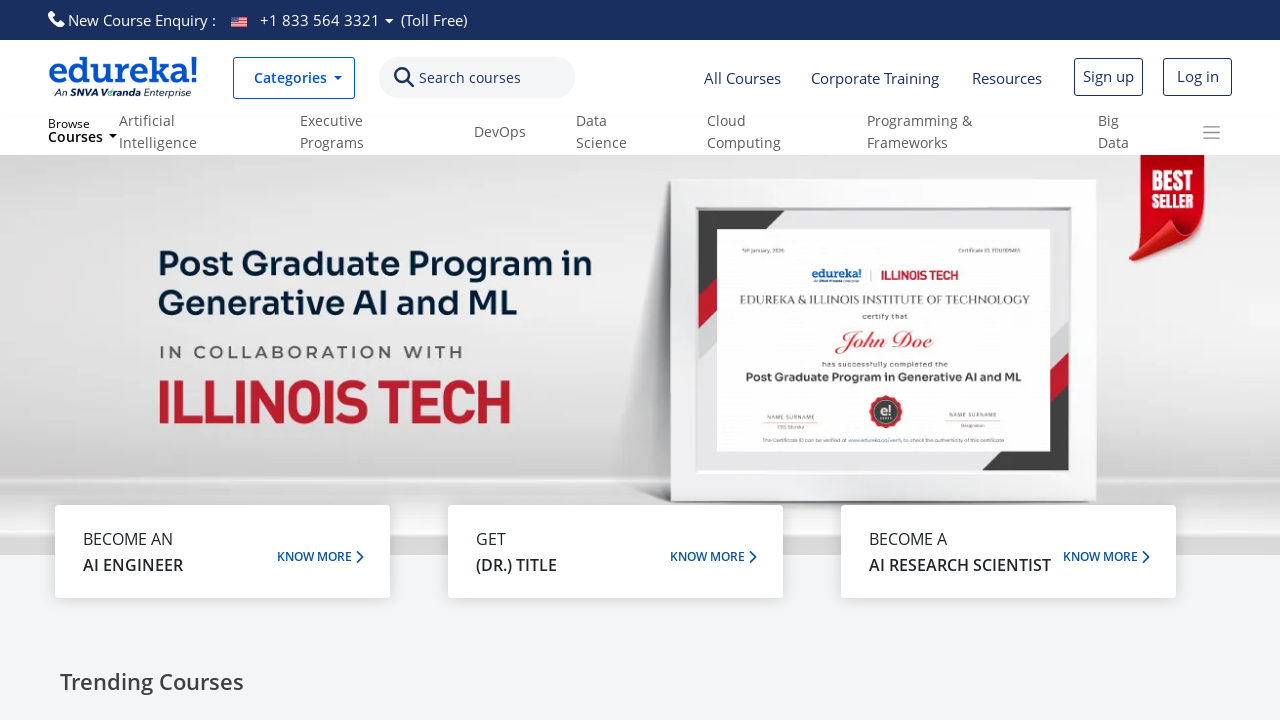

Clicked on Courses link at (470, 78) on text=Courses
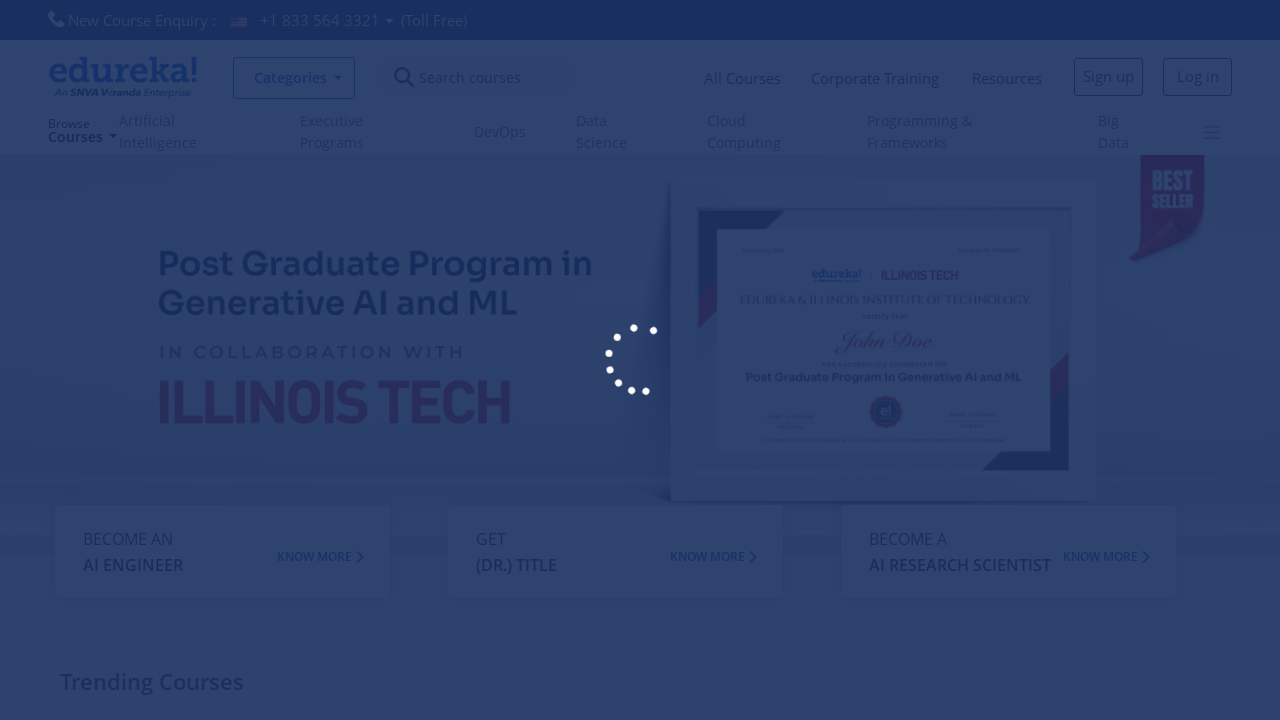

Waited 2 seconds for navigation/dropdown to appear
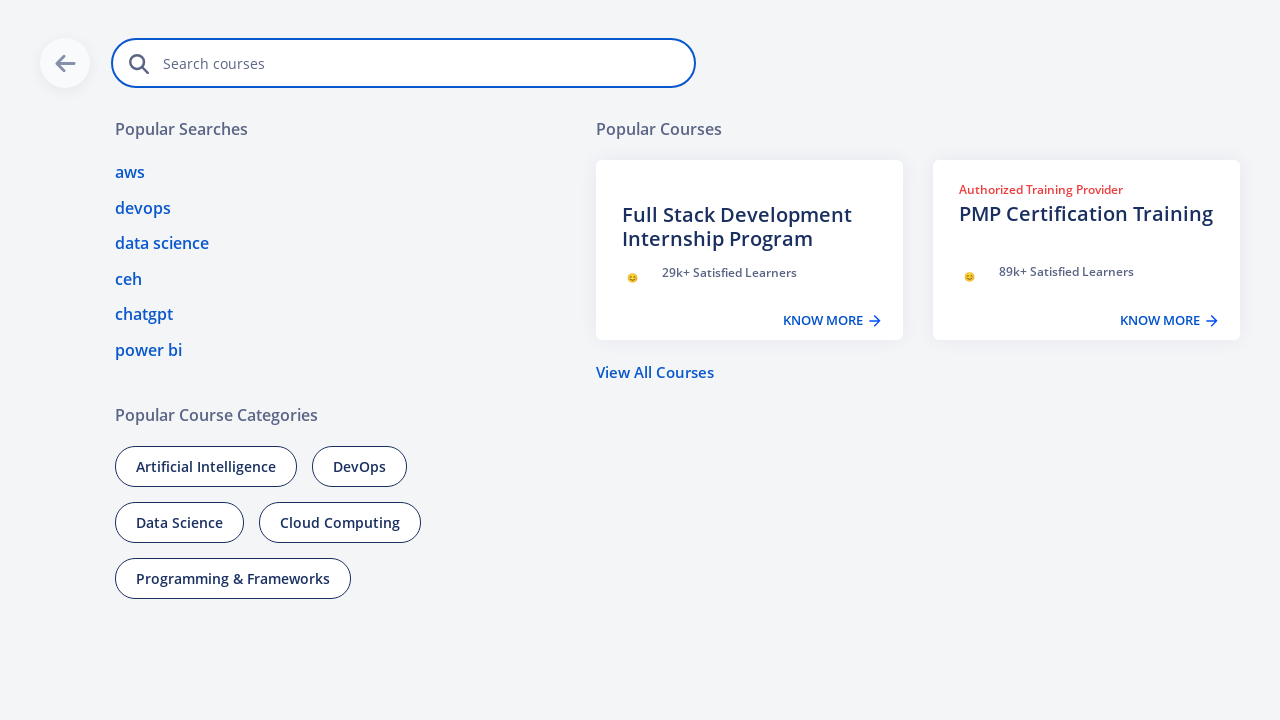

Pressed ArrowDown key to navigate down the page
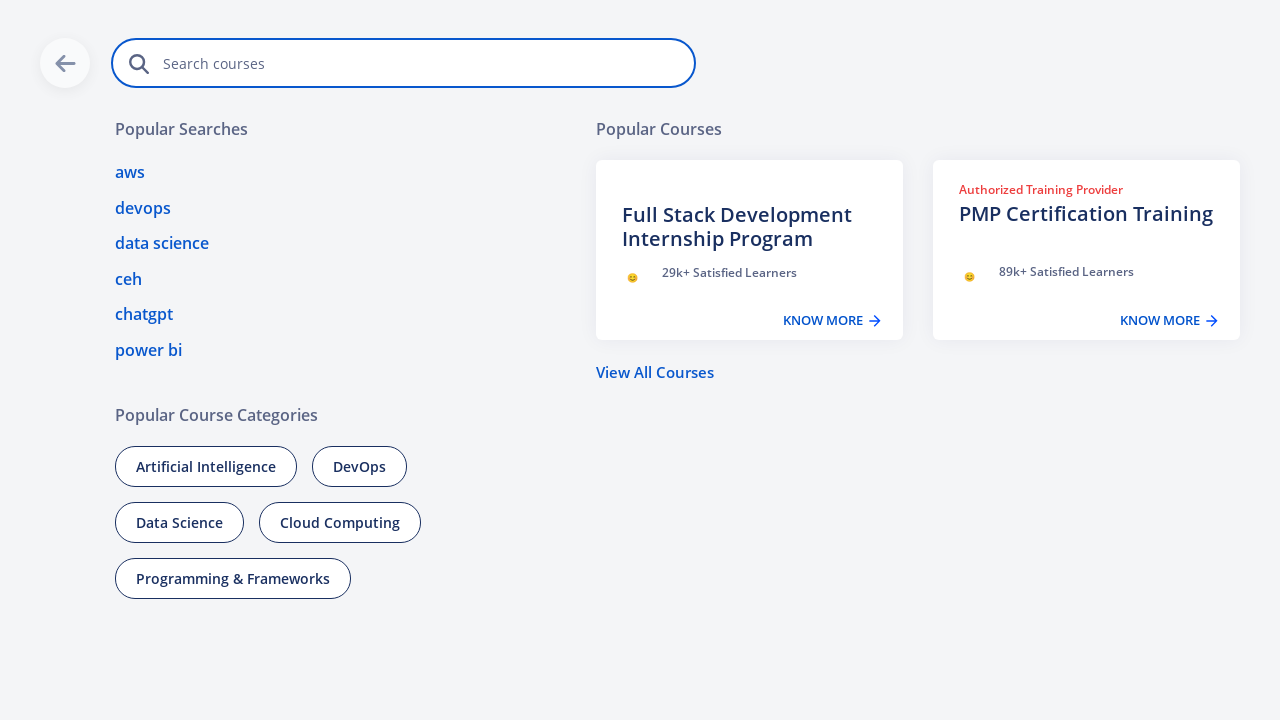

Pressed Tab key to navigate to next element
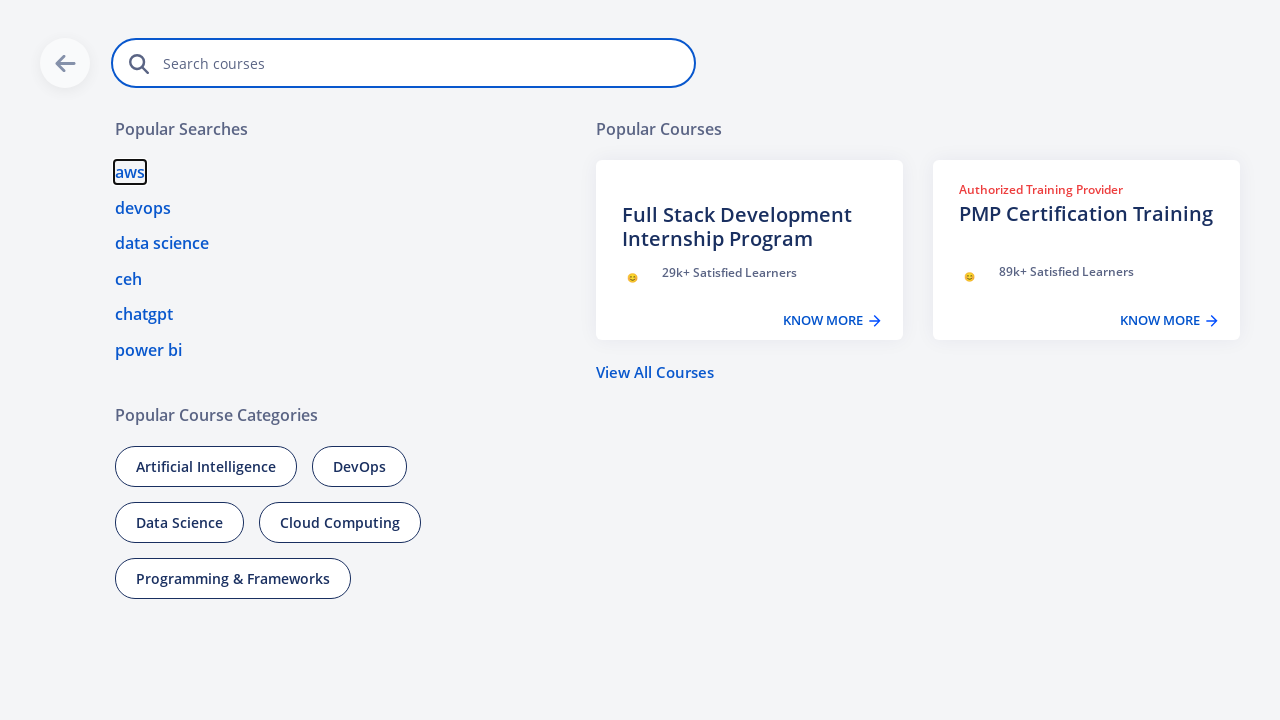

Pressed Tab key to navigate to next element
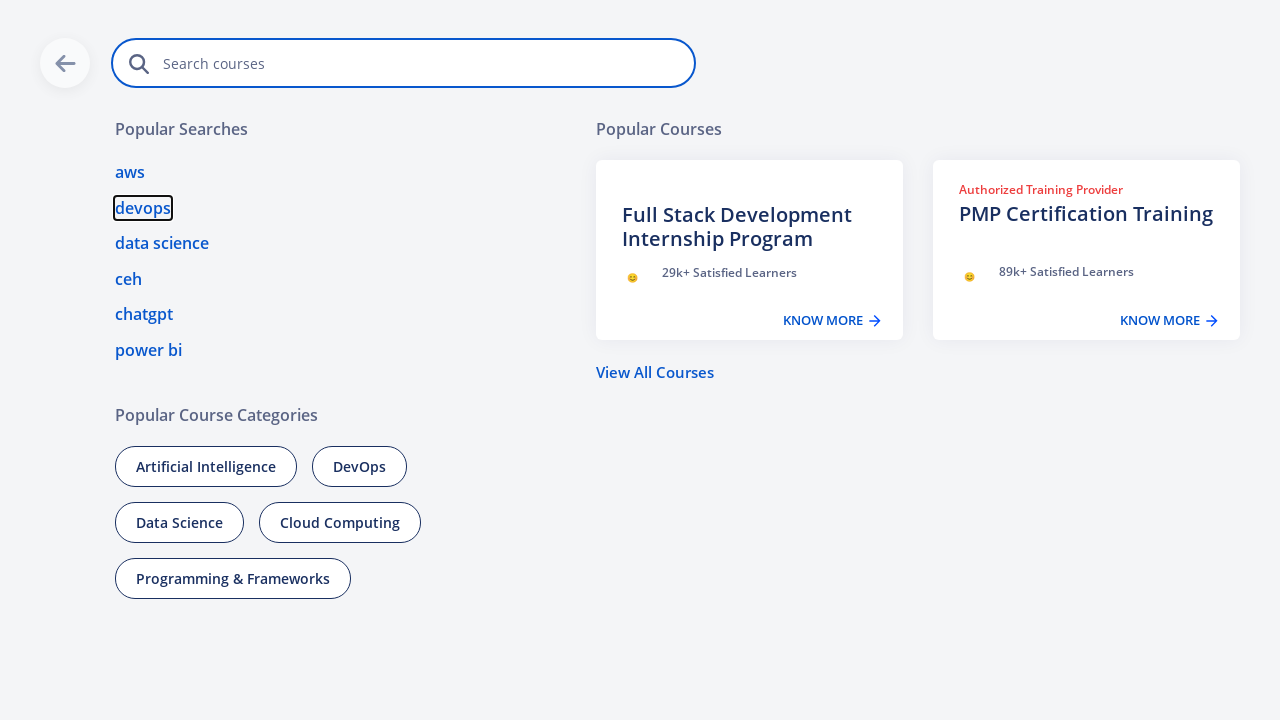

Pressed Tab key to navigate to next element
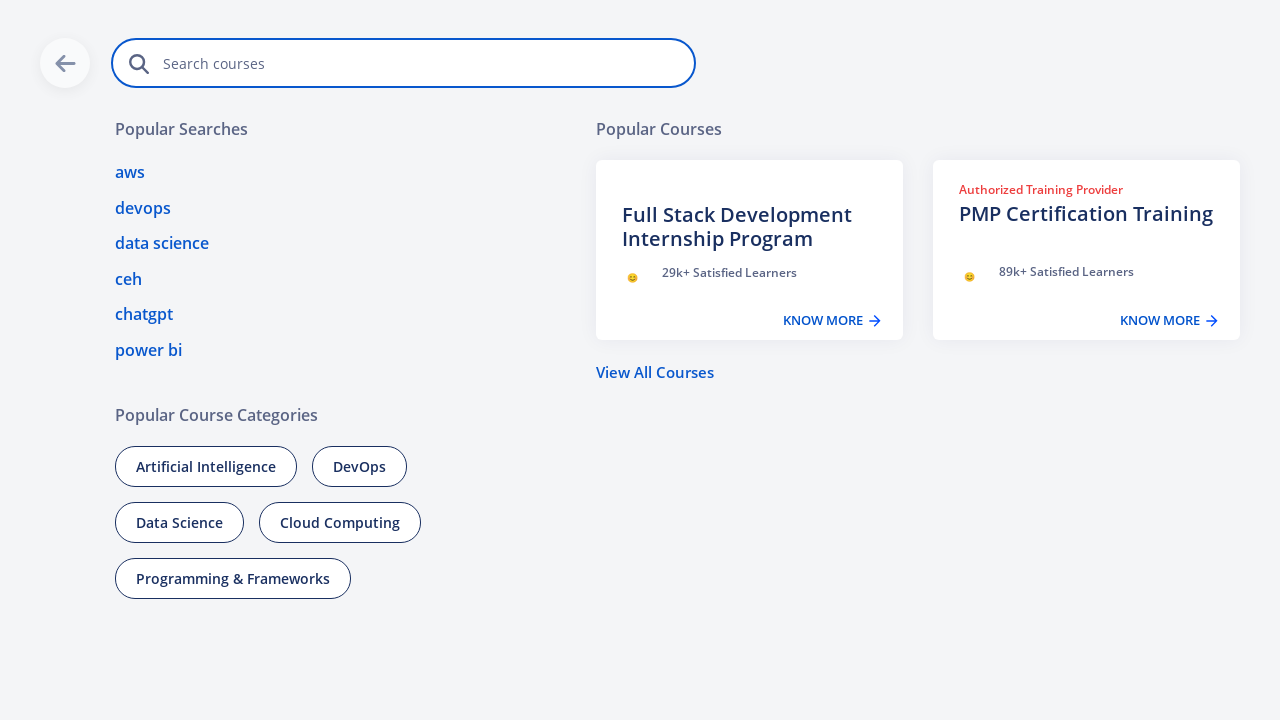

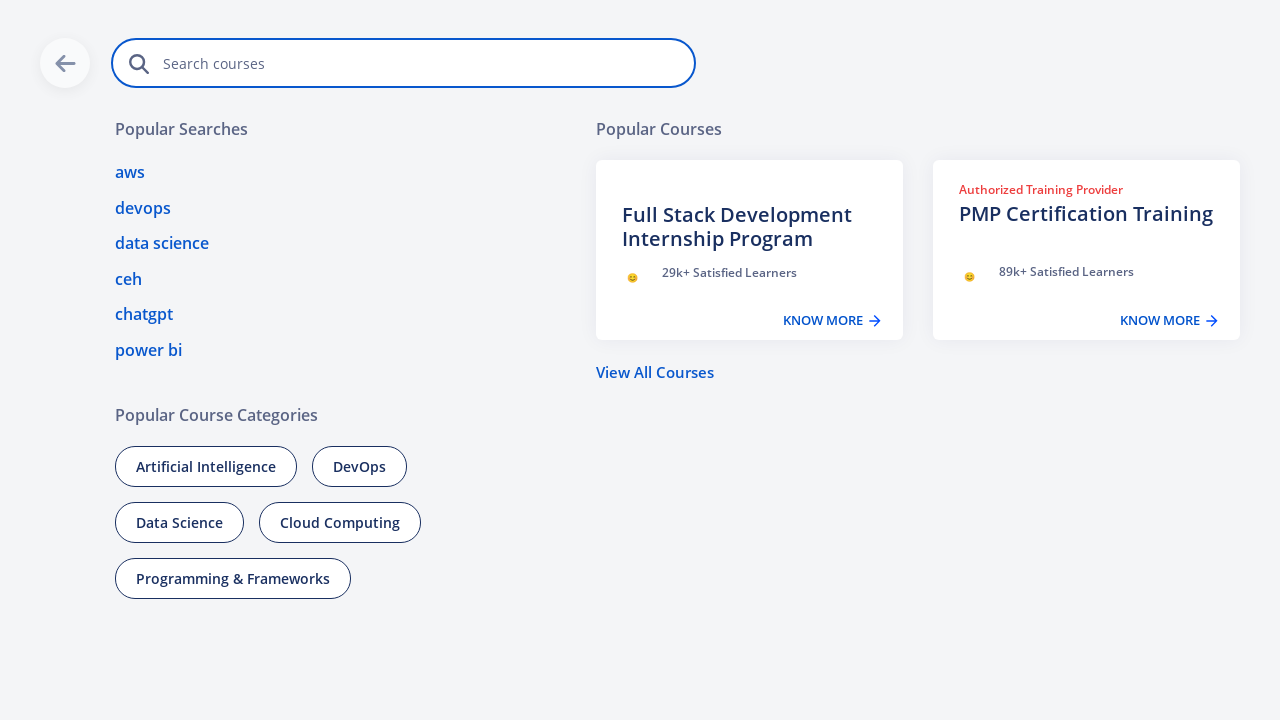